Tests GitHub wiki navigation by clicking on the Wiki tab of the Selenide repository, verifying "Soft assertions" text is present, clicking on the "Soft assertions" link, and verifying specific content about JUnit5.

Starting URL: https://github.com/selenide/selenide

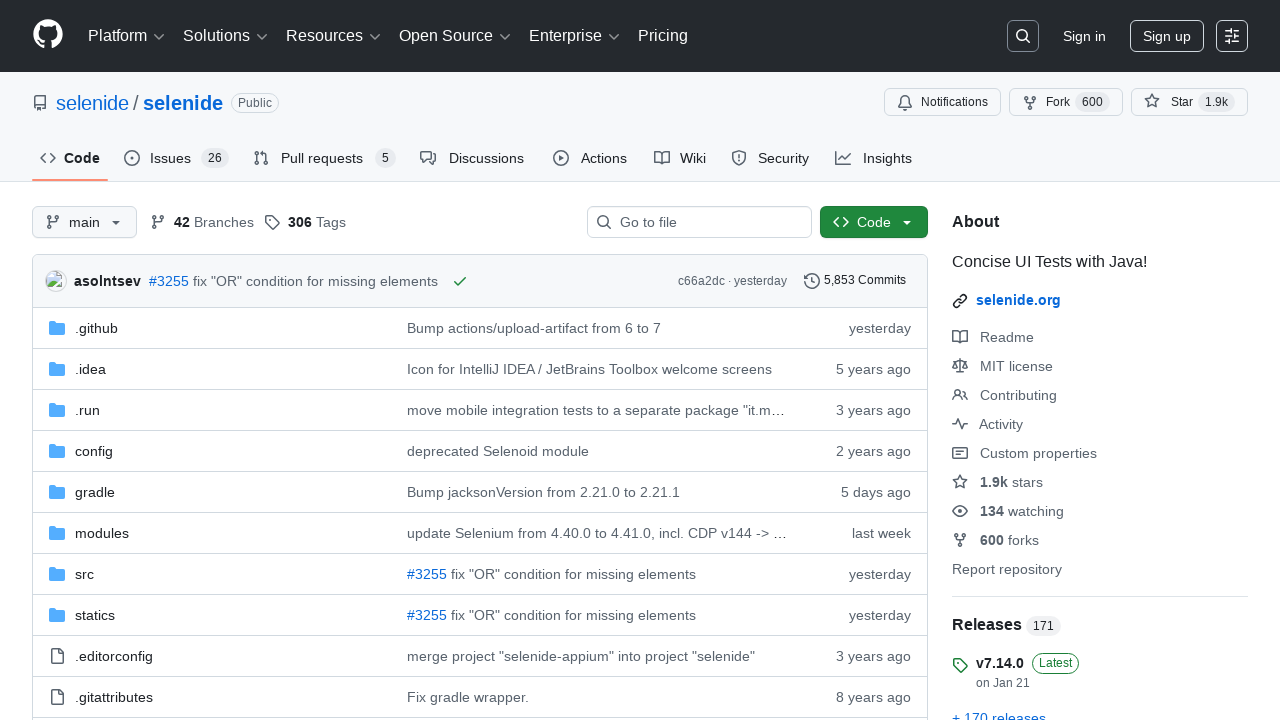

Clicked on the Wiki tab of Selenide repository at (680, 158) on #wiki-tab
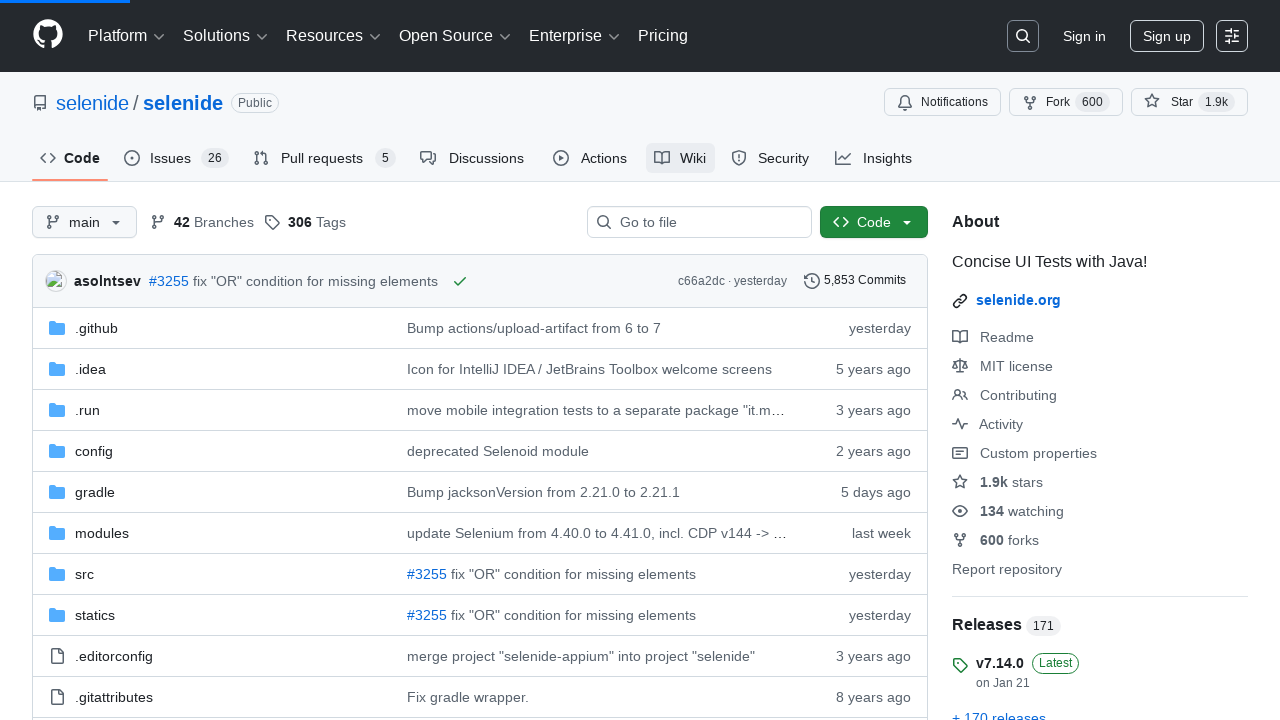

Wiki body loaded successfully
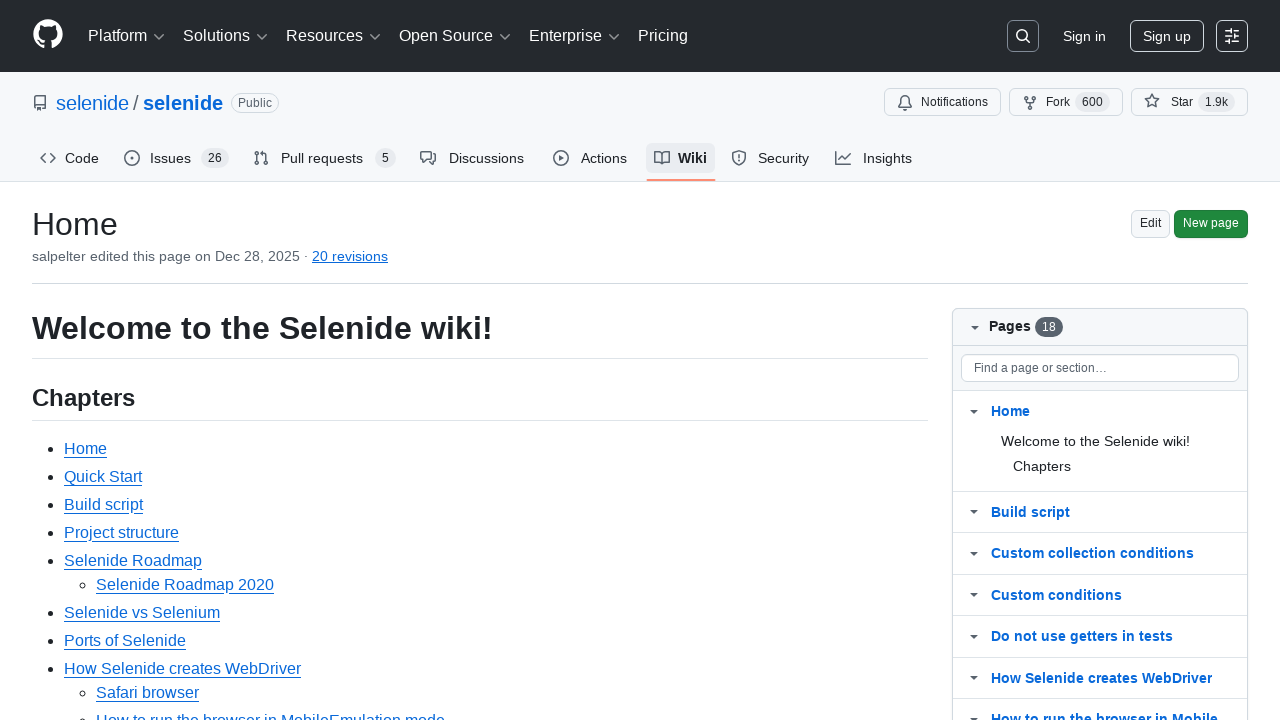

Verified 'Soft assertions' text is present in wiki body
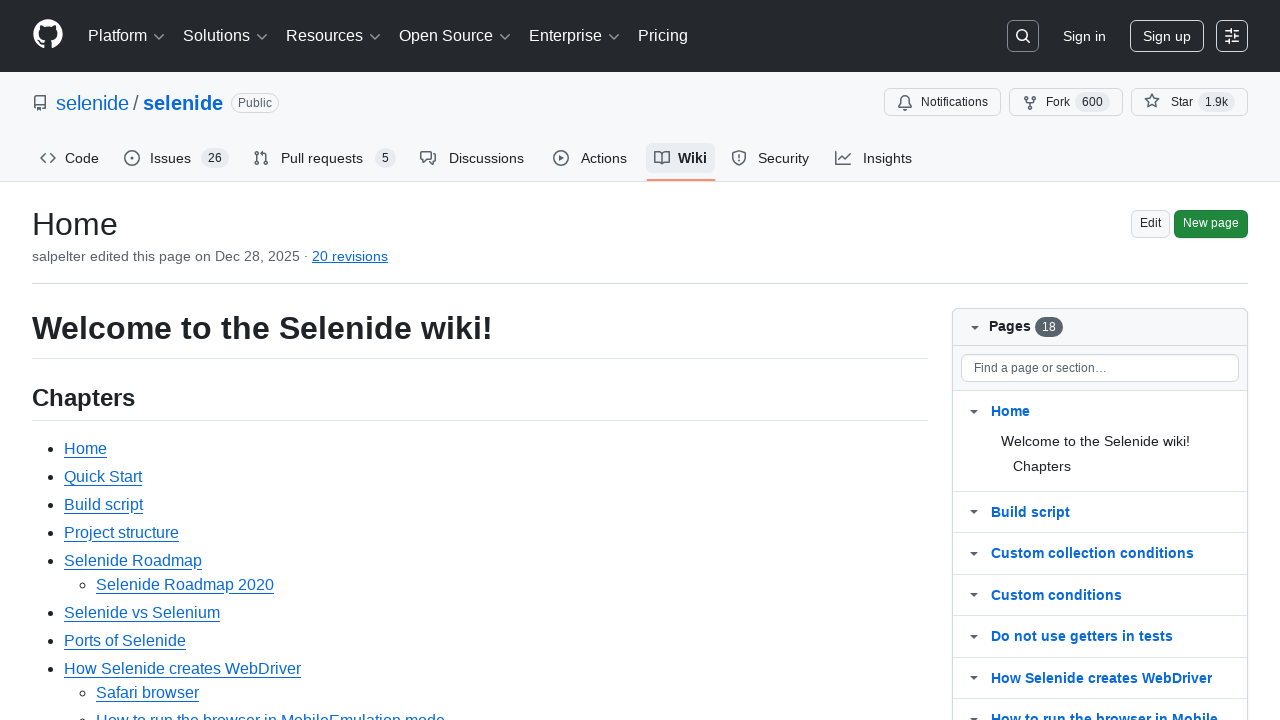

Clicked on 'Soft assertions' link at (116, 360) on text=Soft assertions
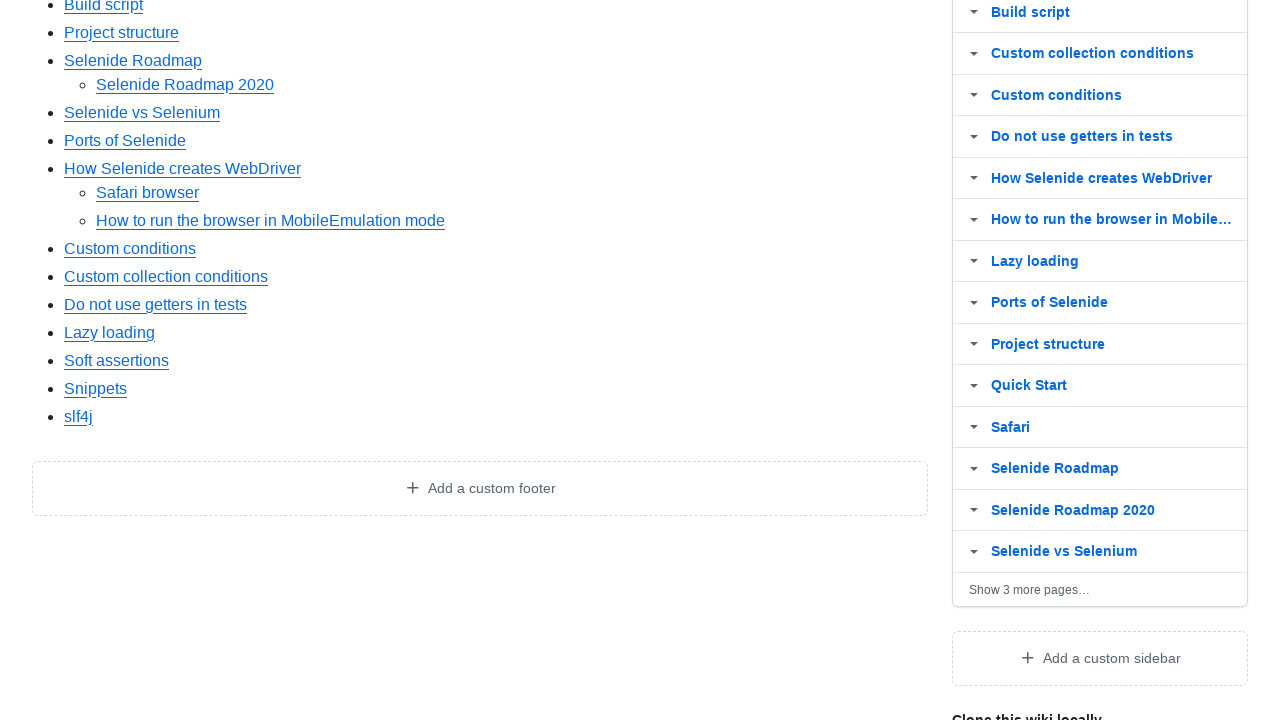

Wiki body loaded after clicking Soft assertions link
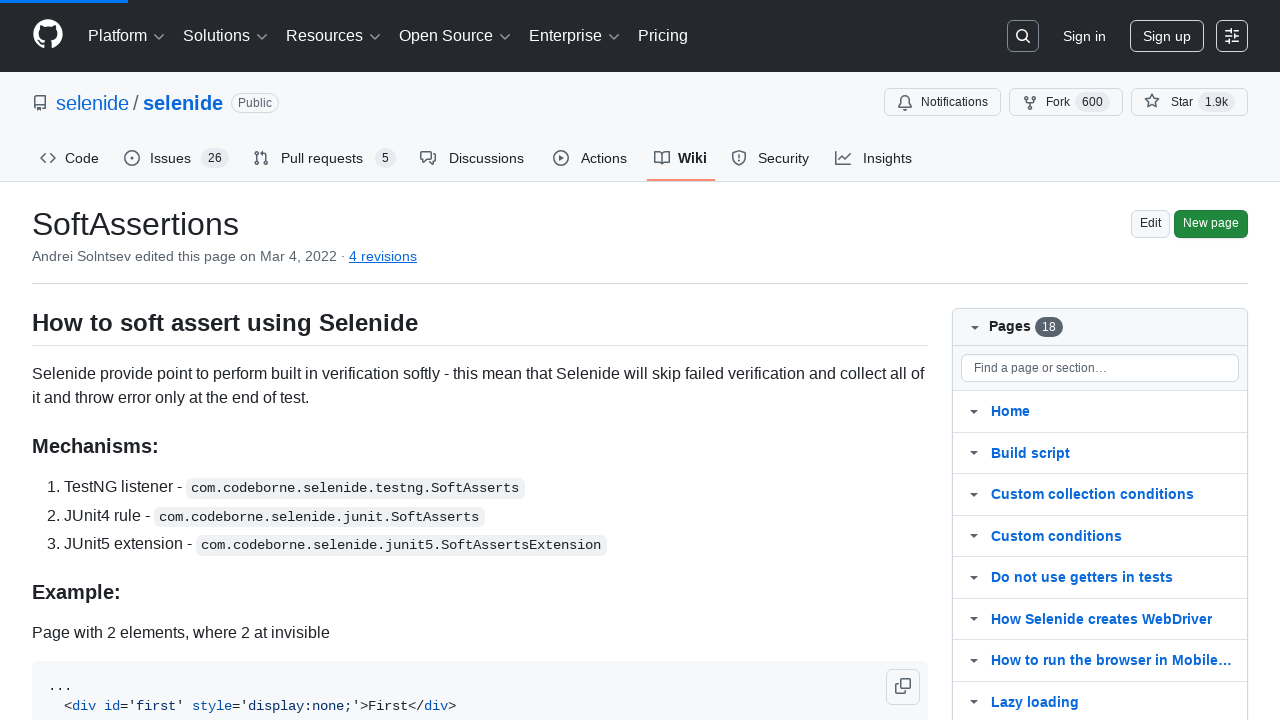

Verified 'Using JUnit5 extend test class' content is present in wiki
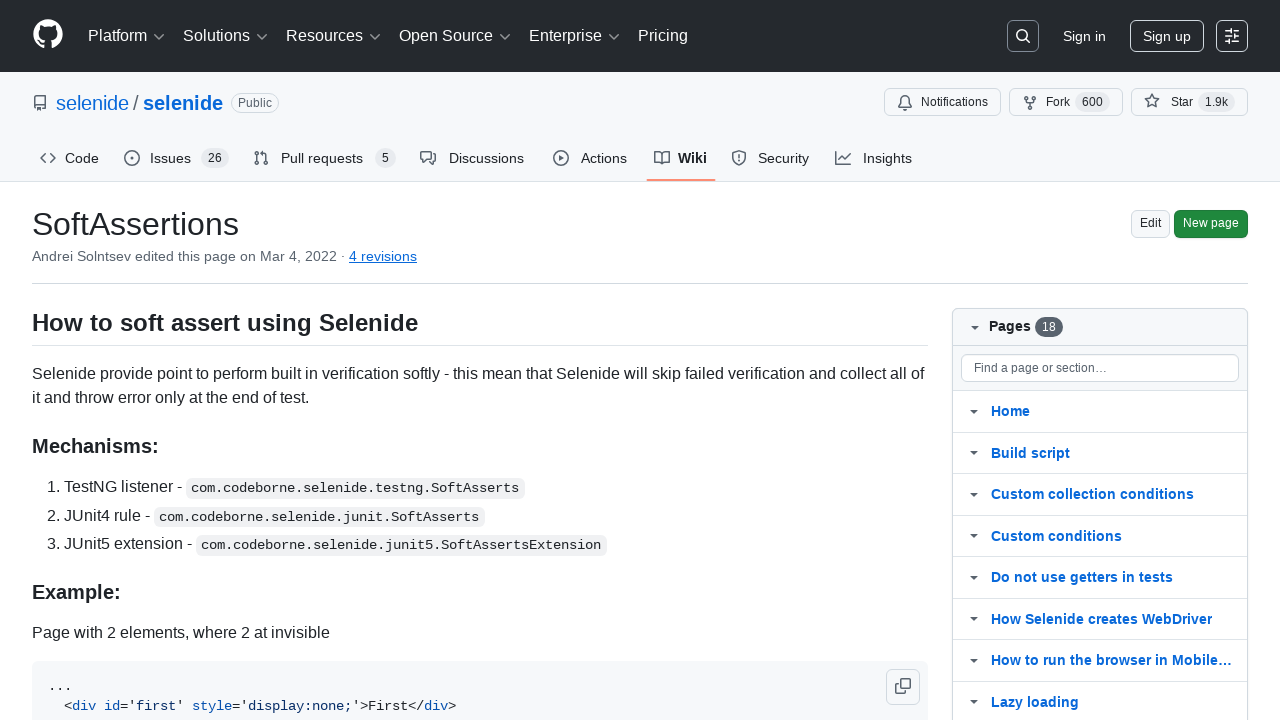

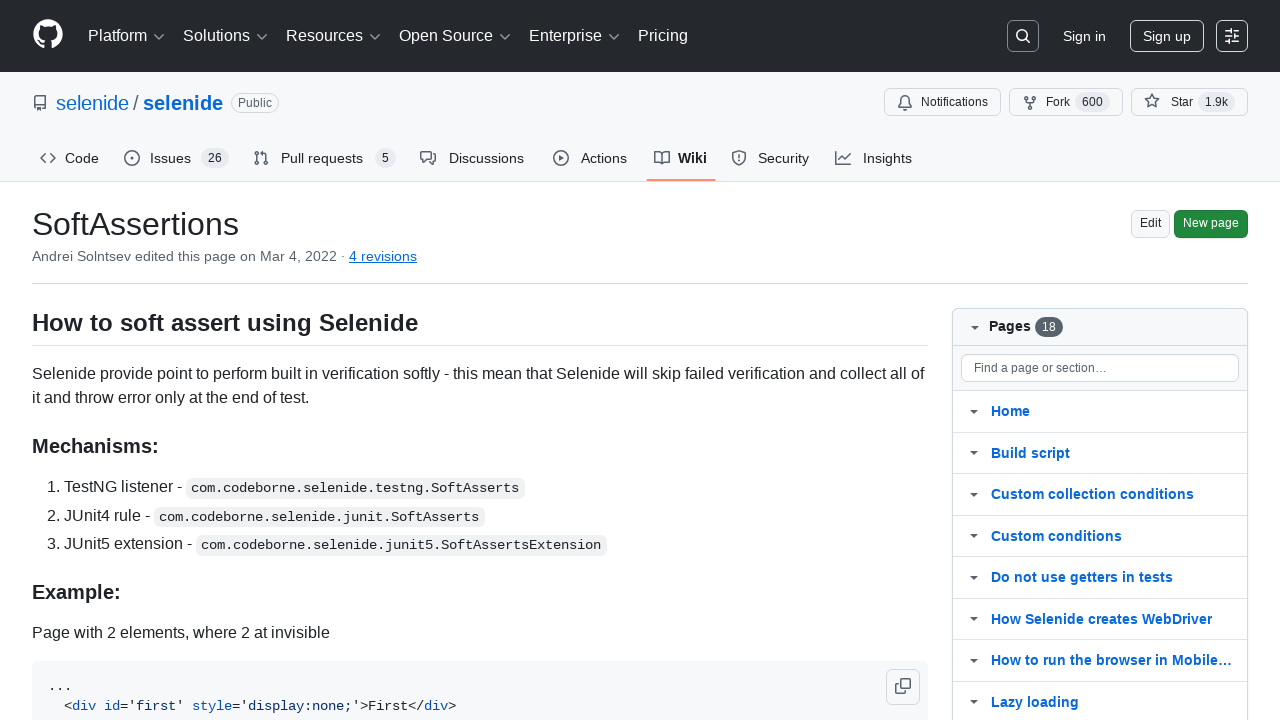